Tests dynamic controls by clicking Remove button, verifying "It's gone!" message, clicking Add button, and verifying "It's back" message

Starting URL: https://the-internet.herokuapp.com/dynamic_controls

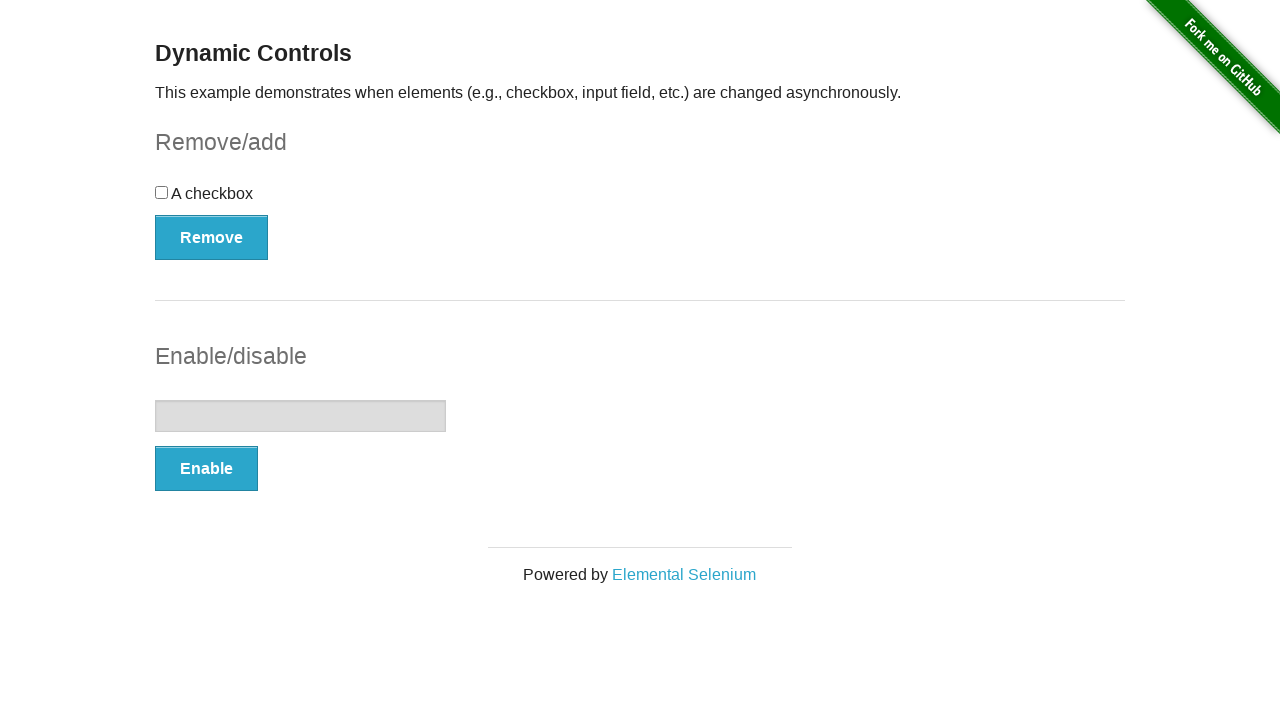

Navigated to dynamic controls page
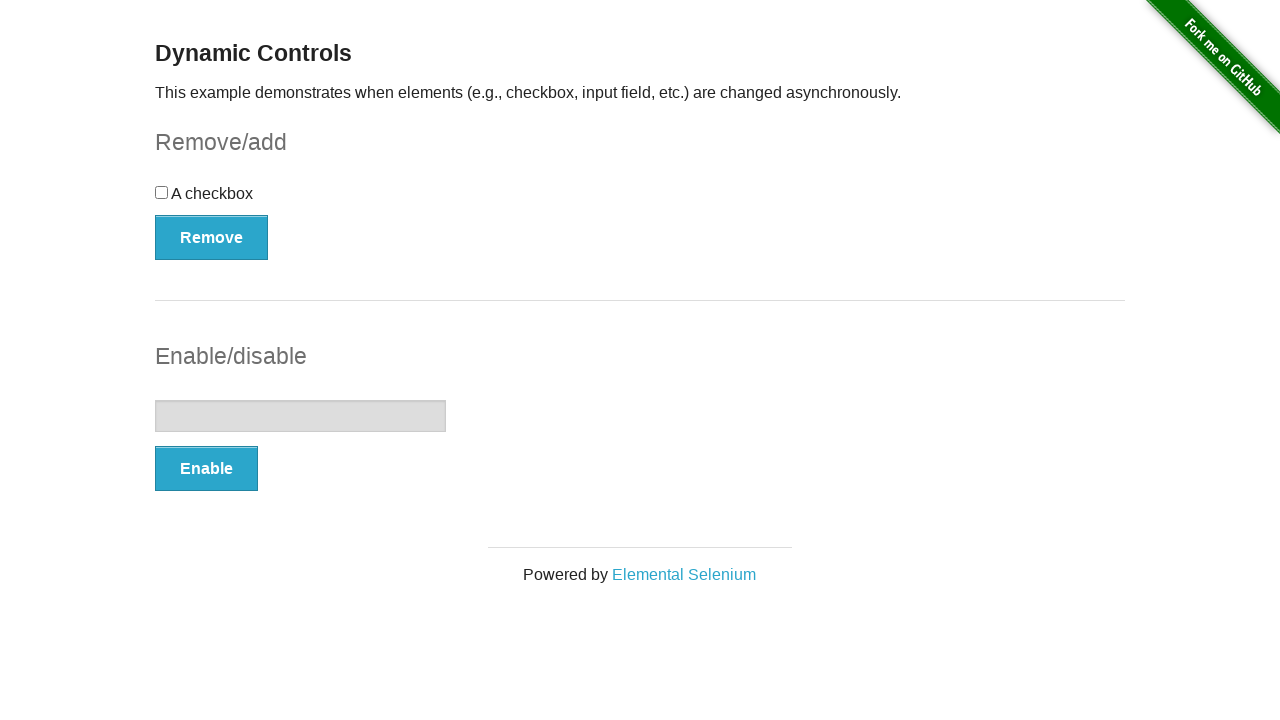

Clicked Remove button at (212, 237) on xpath=(//*[@type='button'])[1]
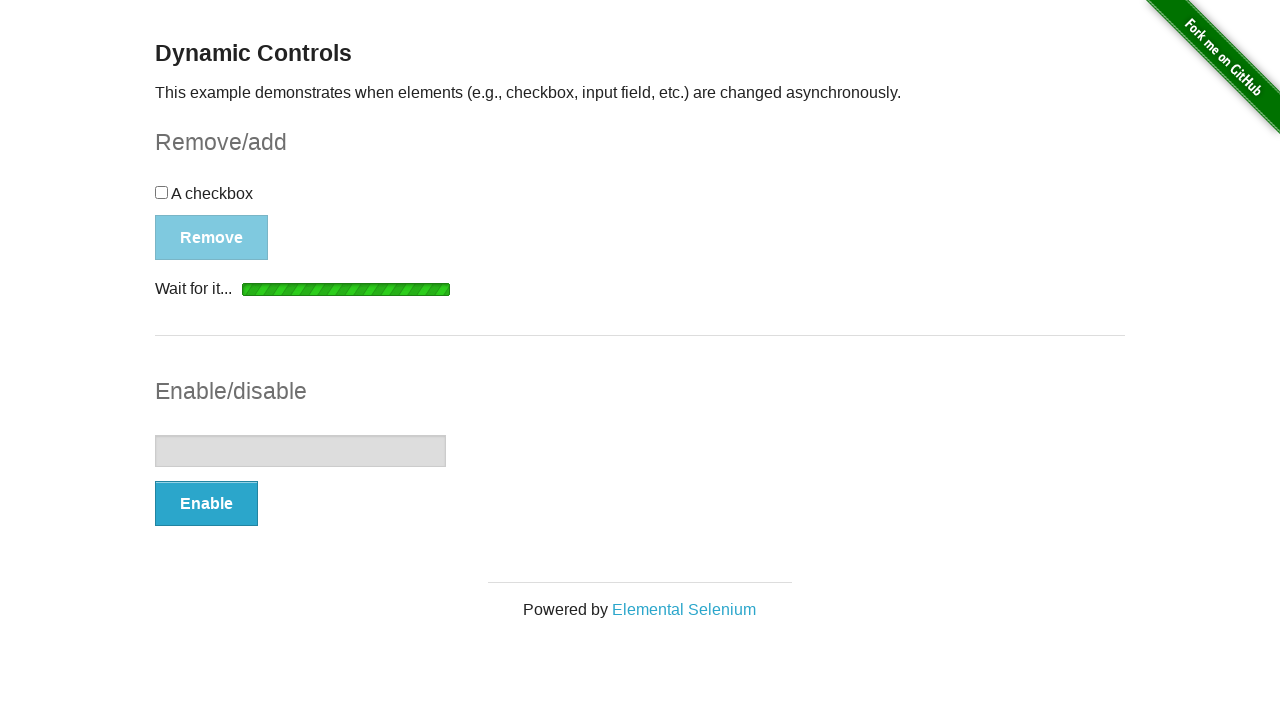

Verified 'It's gone!' message is displayed
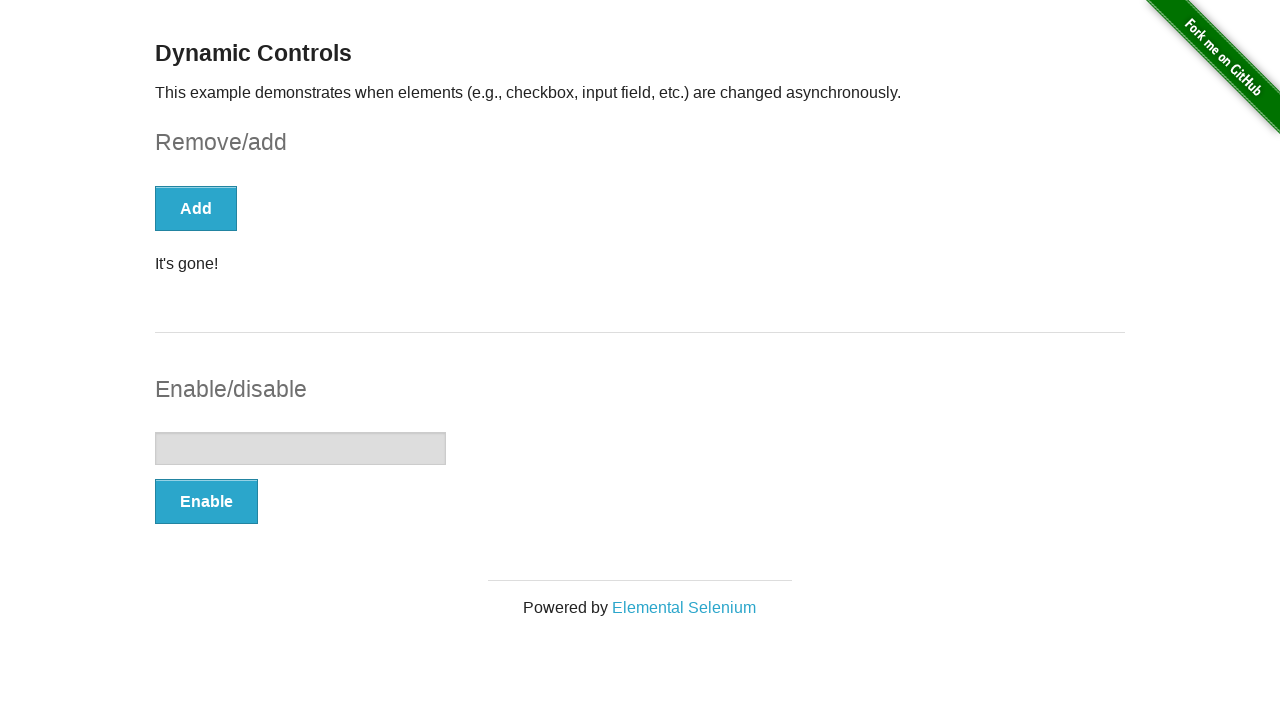

Clicked Add button at (196, 208) on xpath=(//button)[1]
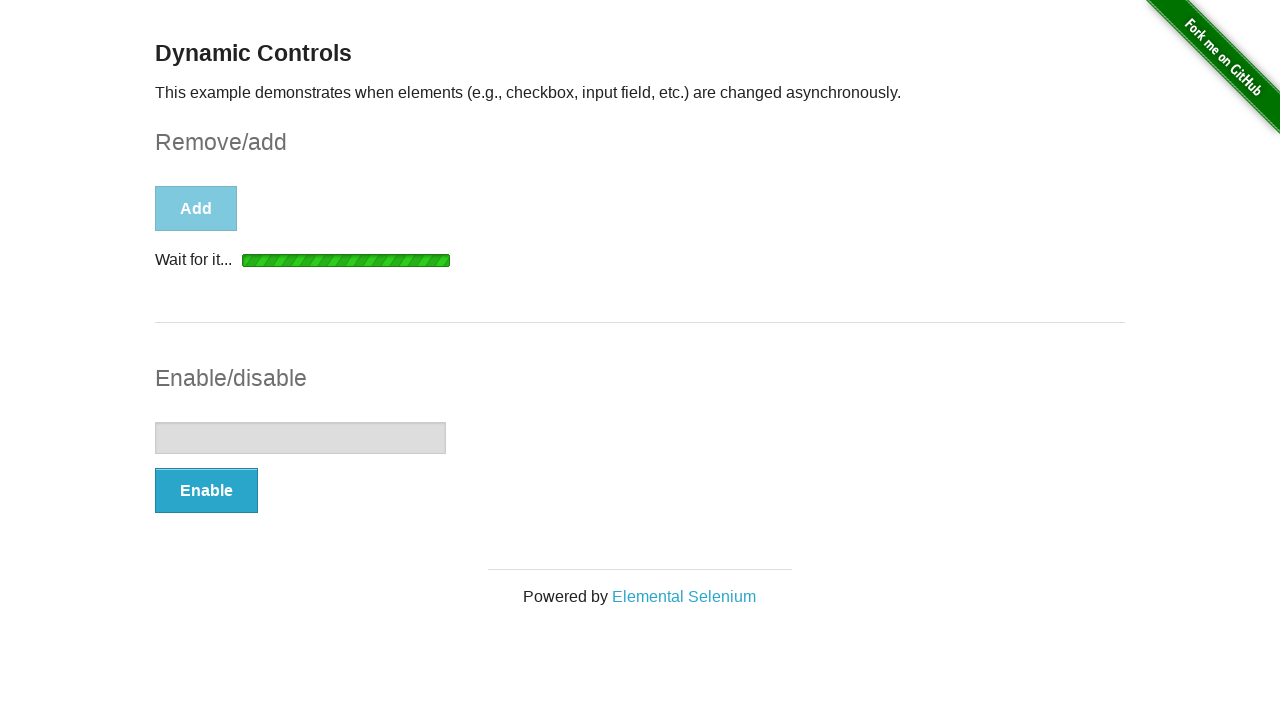

Verified 'It's back' message is displayed
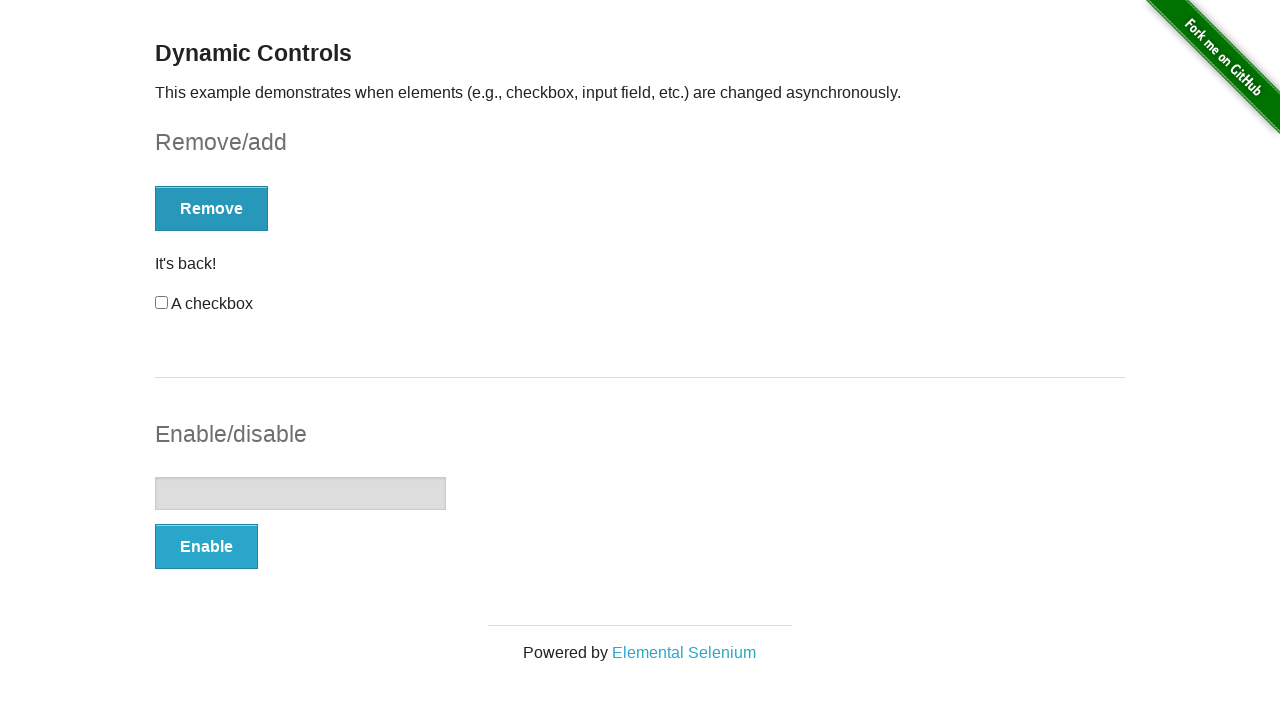

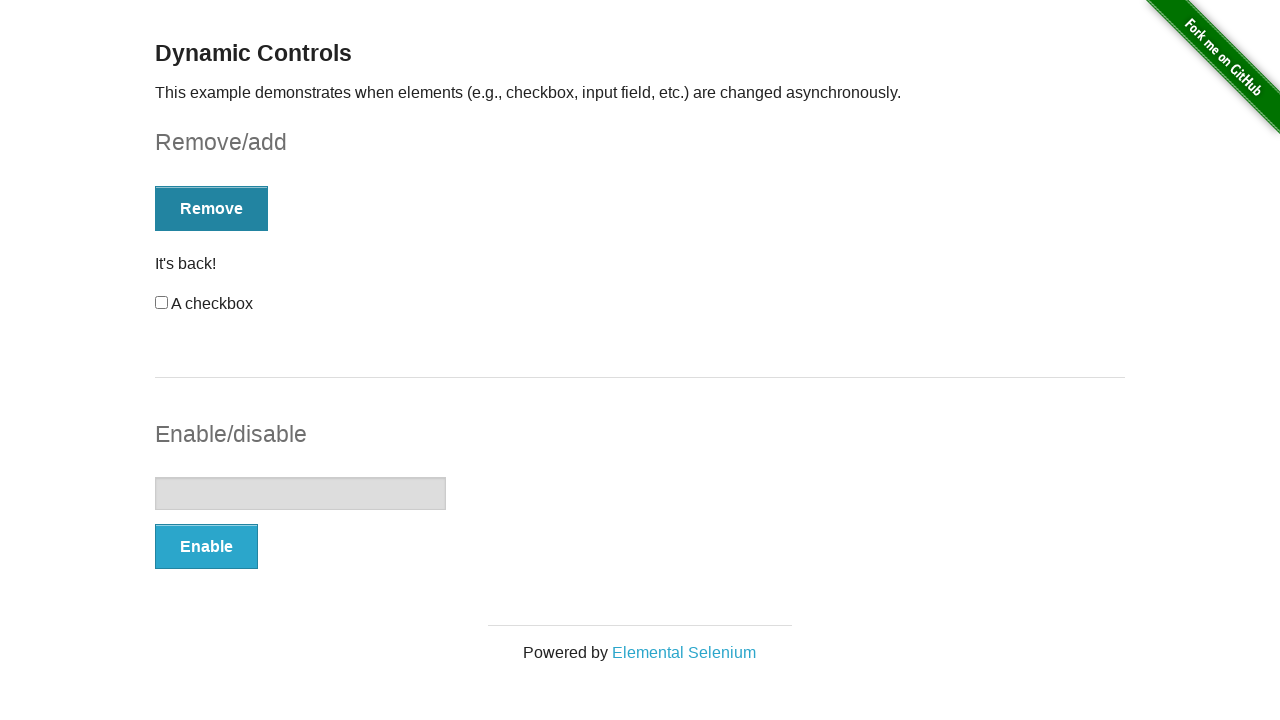